Tests dynamic loading with a 4 second wait, which is less than the required time for content to load

Starting URL: https://automationfc.github.io/dynamic-loading/

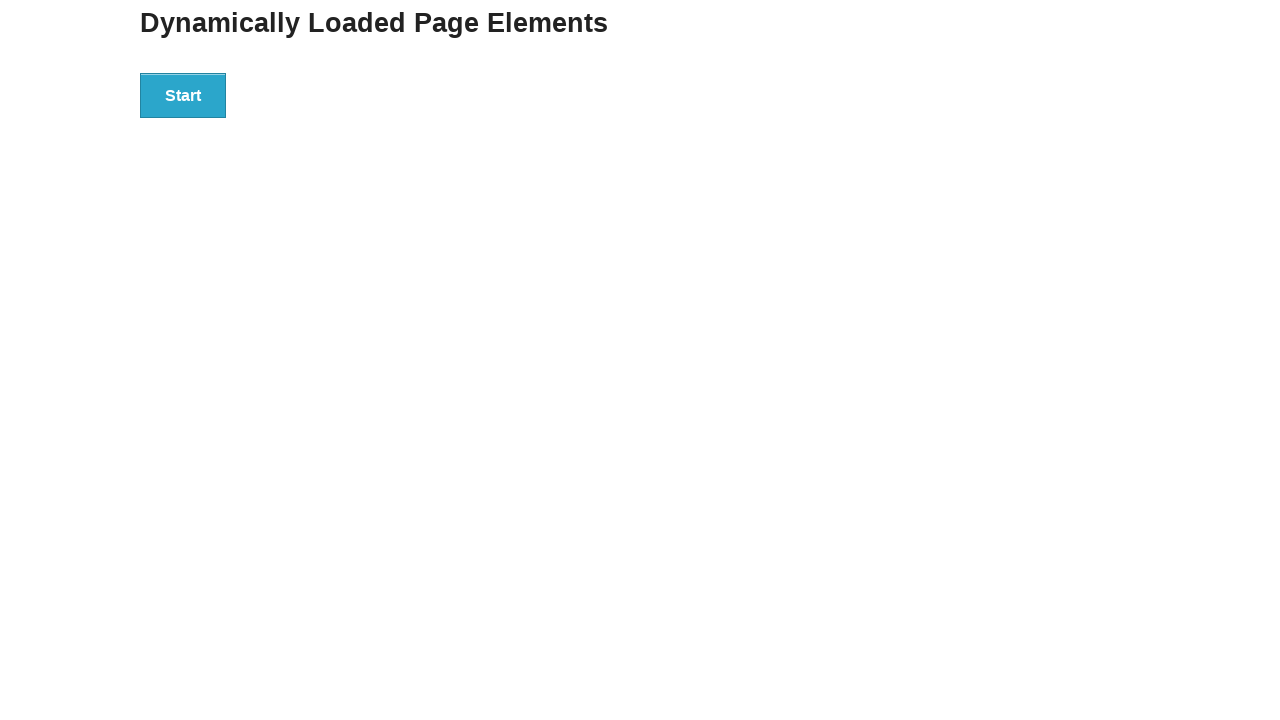

Clicked start button to trigger dynamic loading at (183, 95) on div#start button
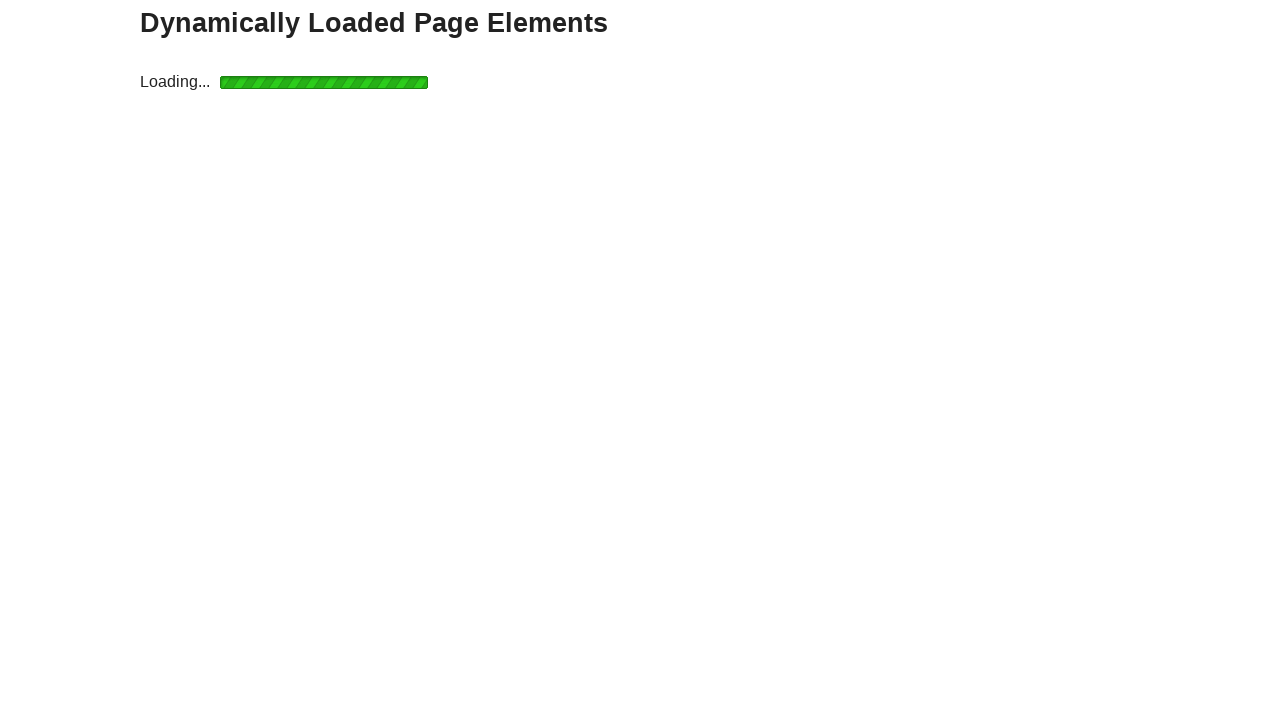

Waited 4 seconds (less than required time for content to load)
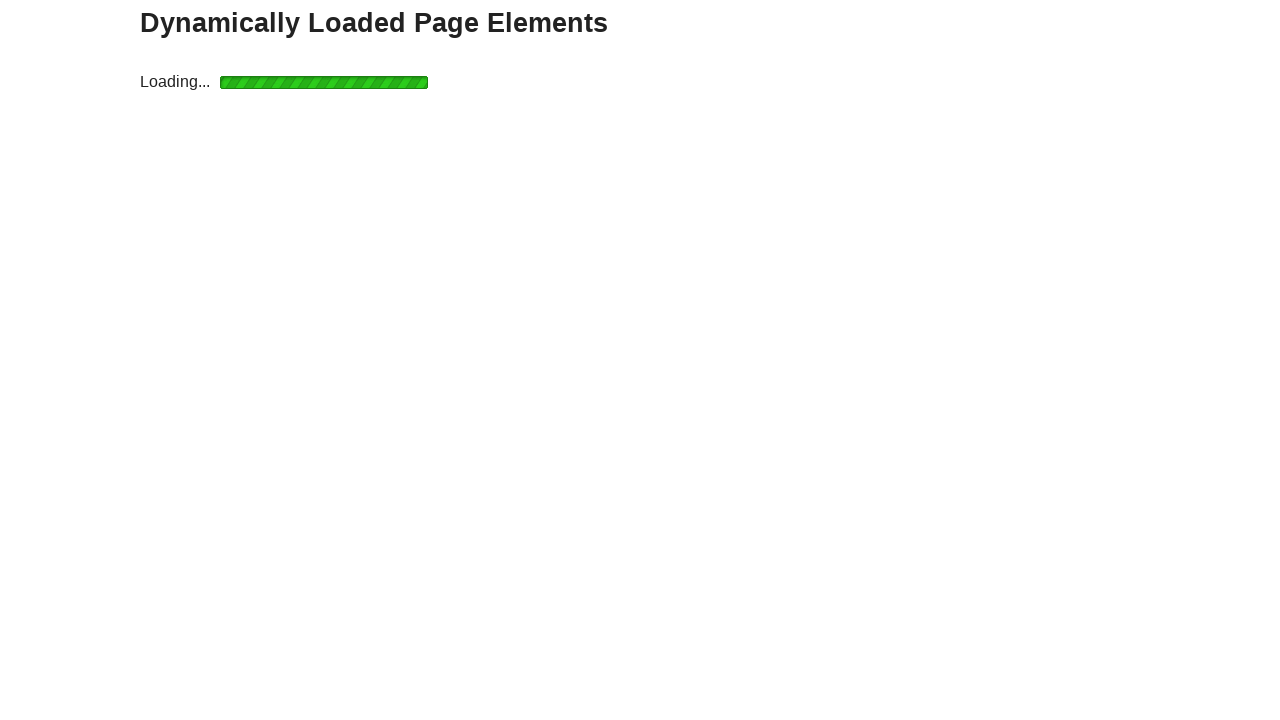

Retrieved text from finish element
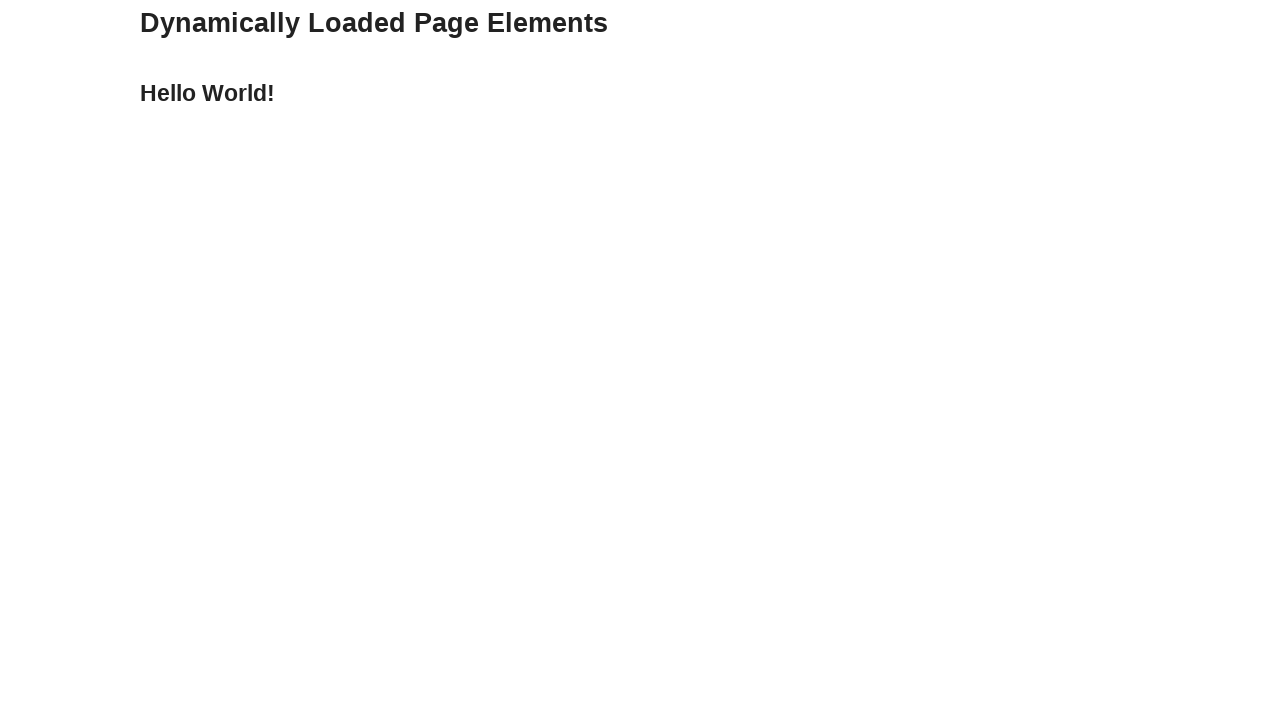

Verified text equals 'Hello World!'
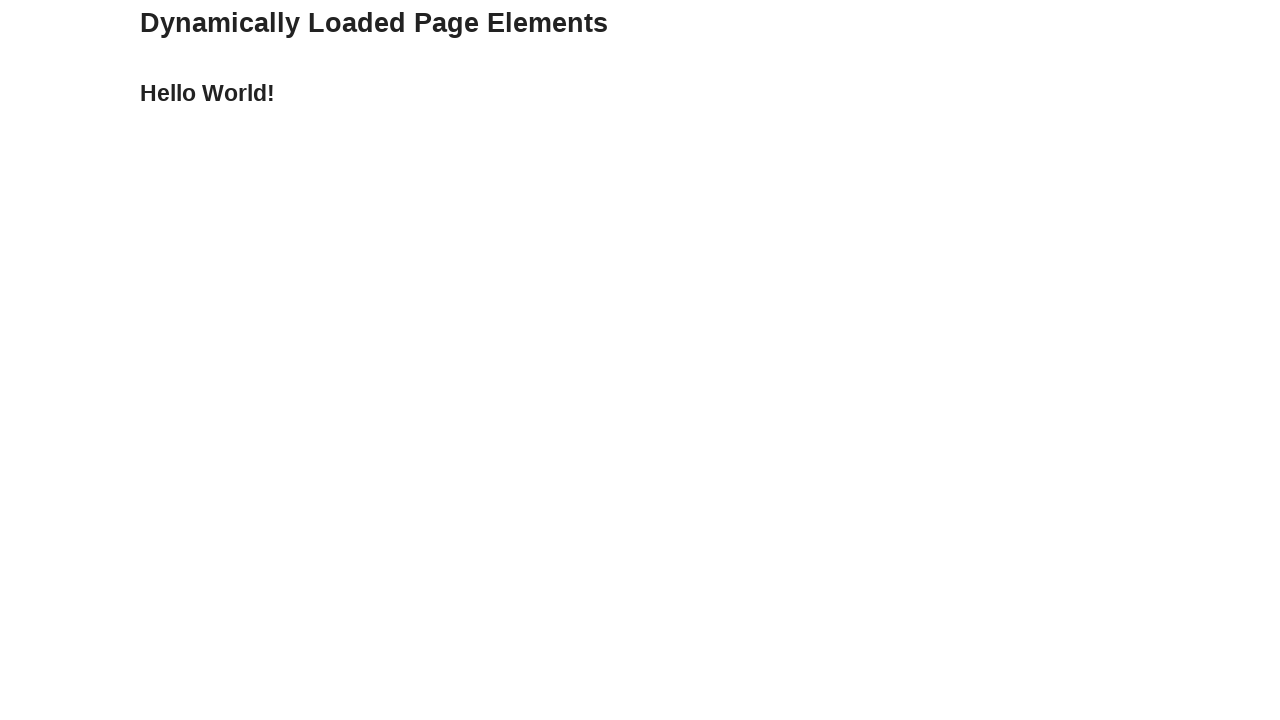

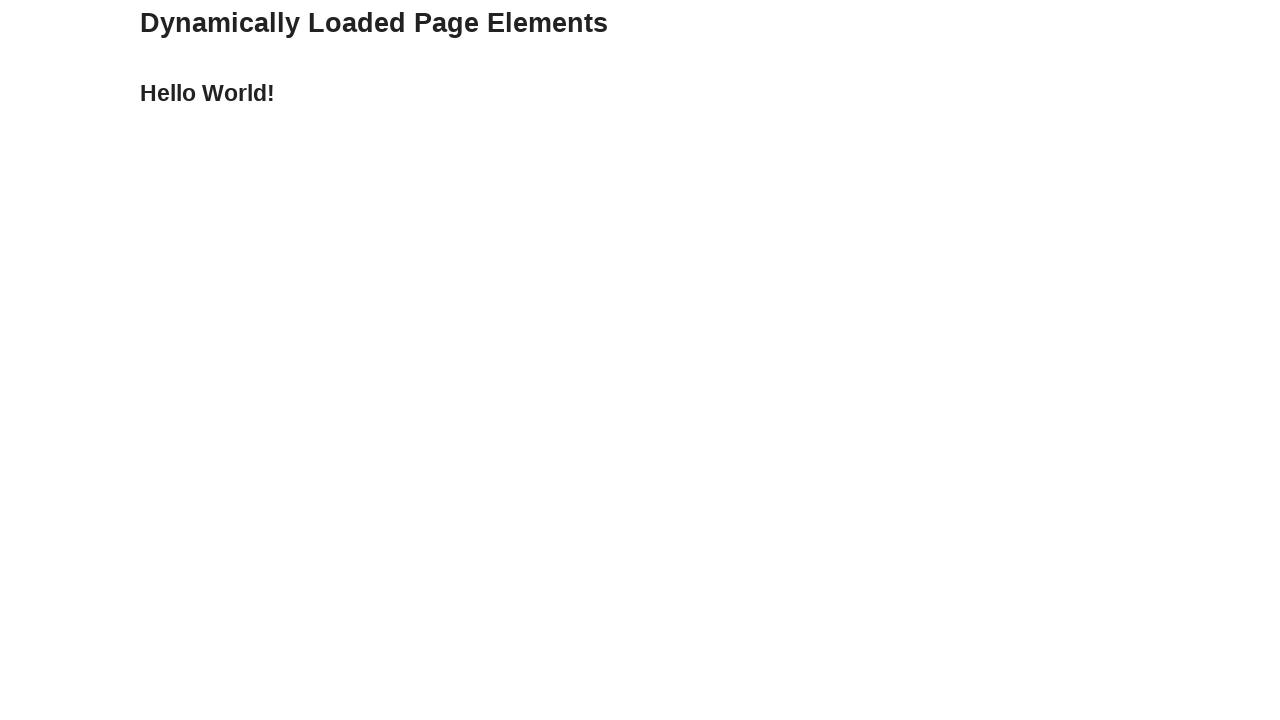